Tests page navigation workflow by clicking through Plans and Products pages and verifying page titles

Starting URL: https://demo.atata.io/

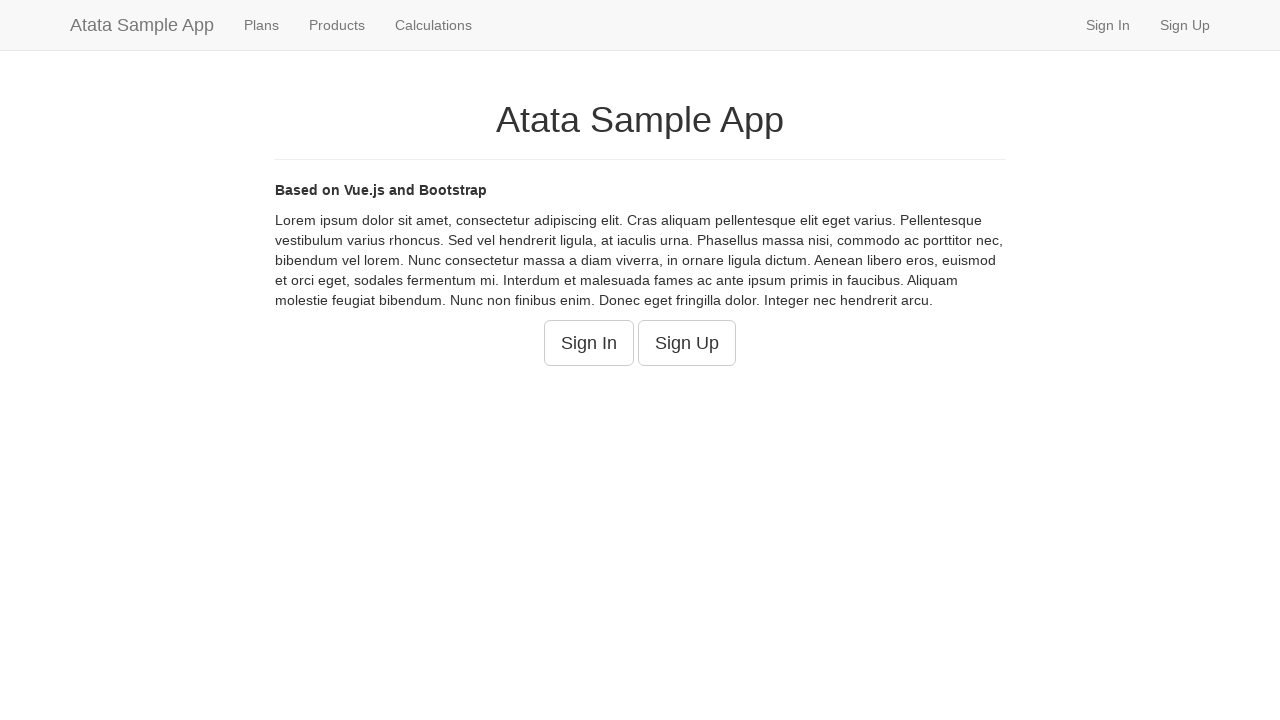

Clicked on Plans link at (262, 25) on text=Plans
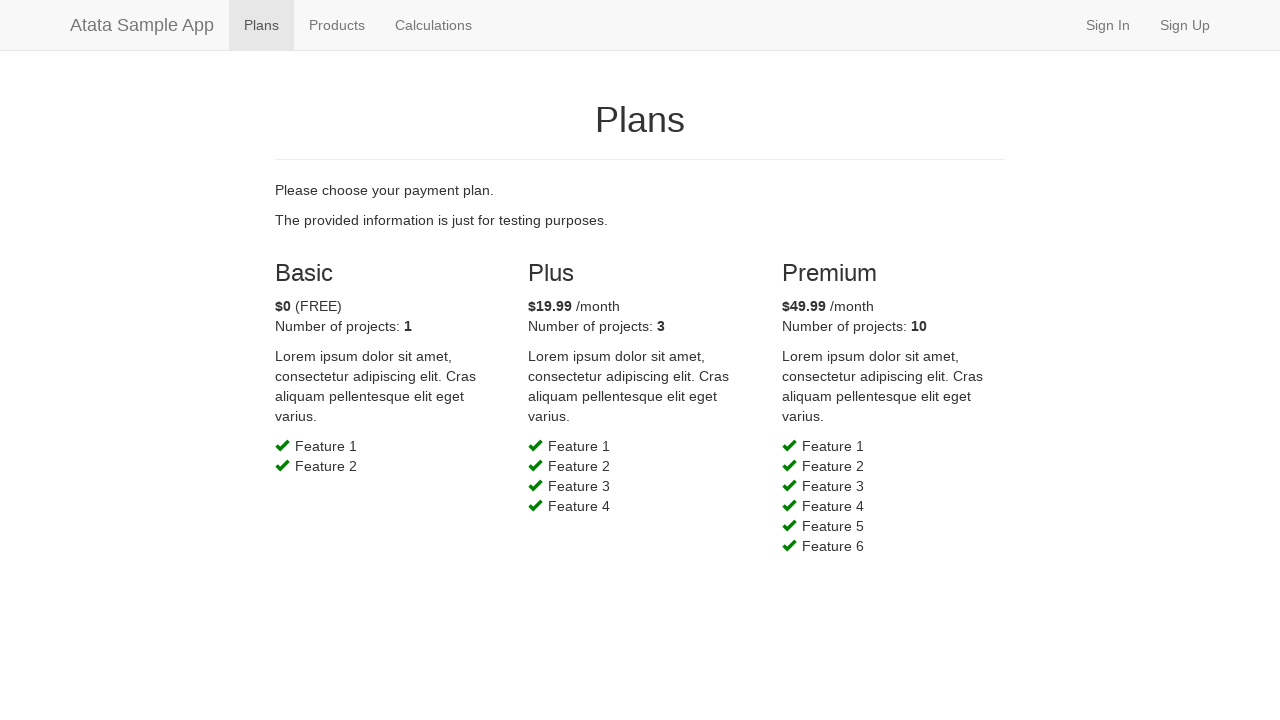

Plans page finished loading
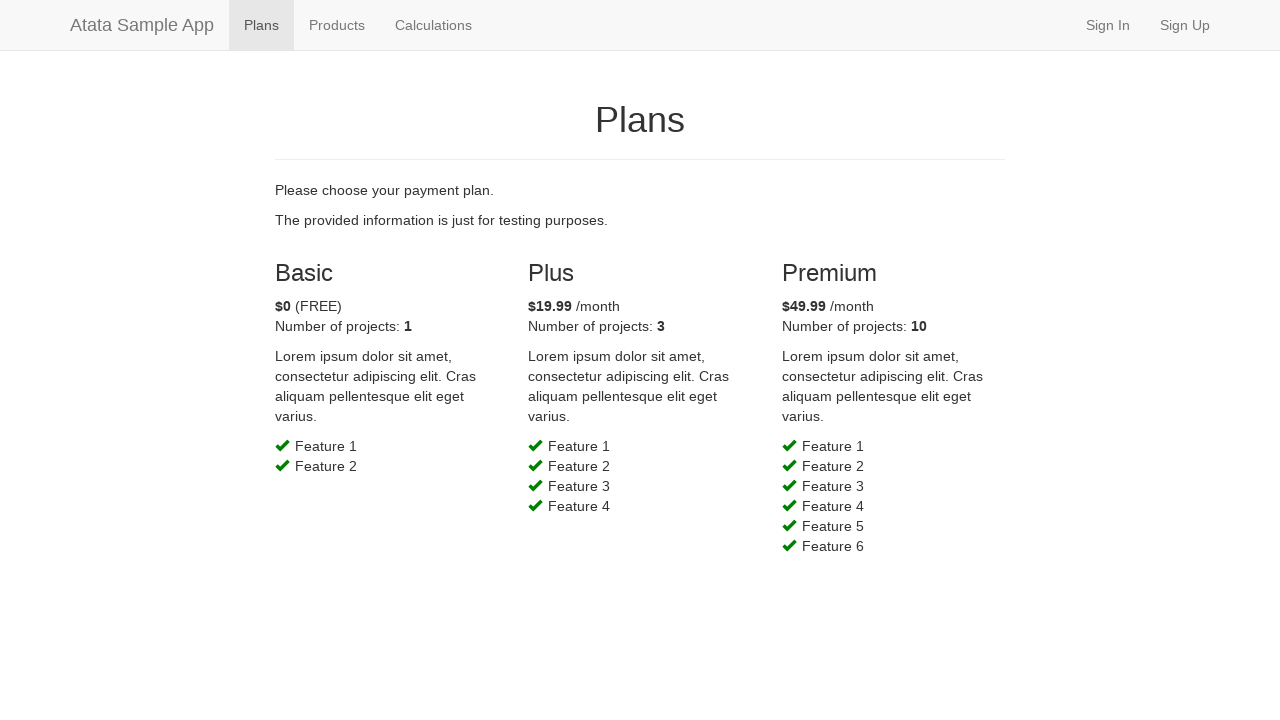

Verified Plans page title is 'Plans - Atata Sample App'
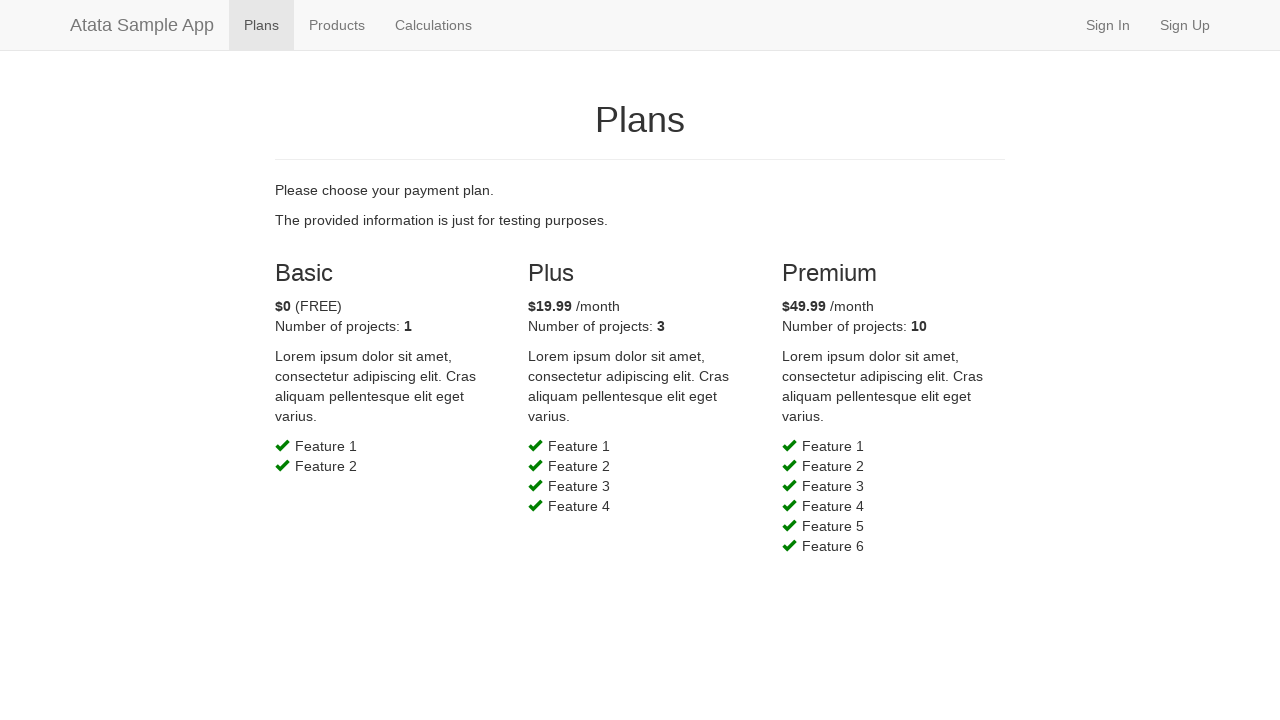

Clicked on Products link at (337, 25) on text=Products
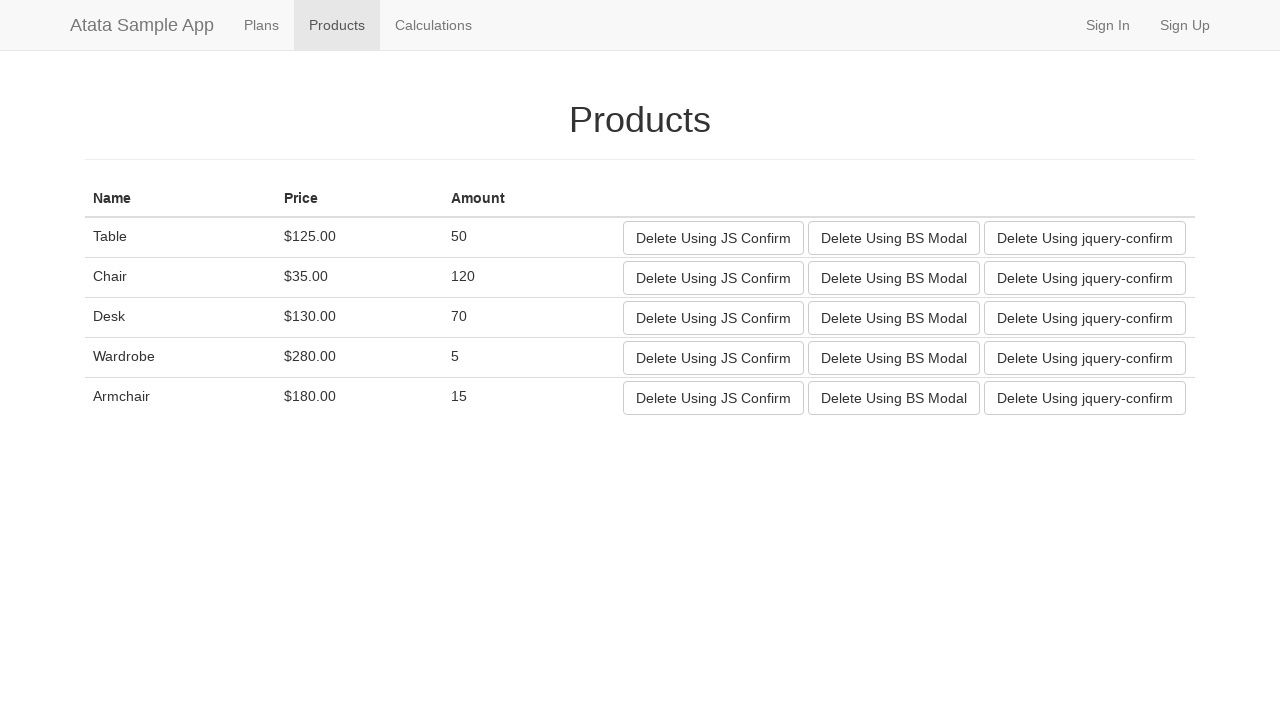

Products page finished loading
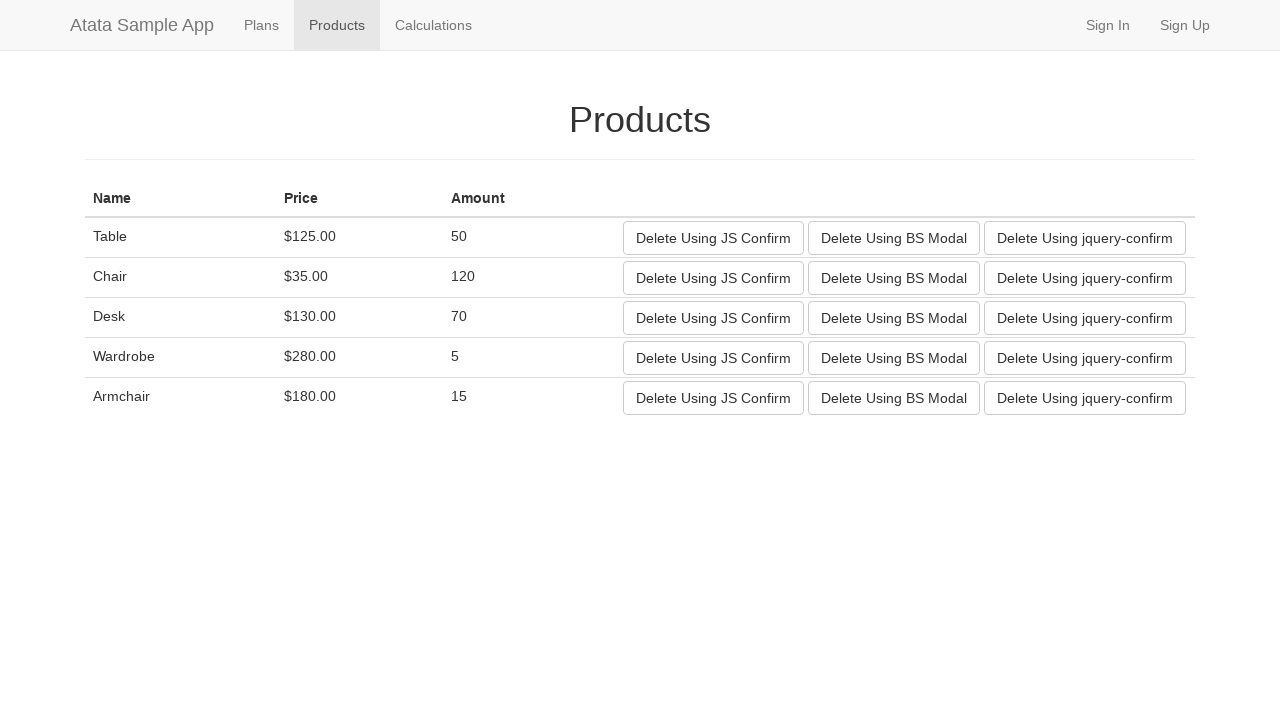

Verified Products page title is 'Products - Atata Sample App'
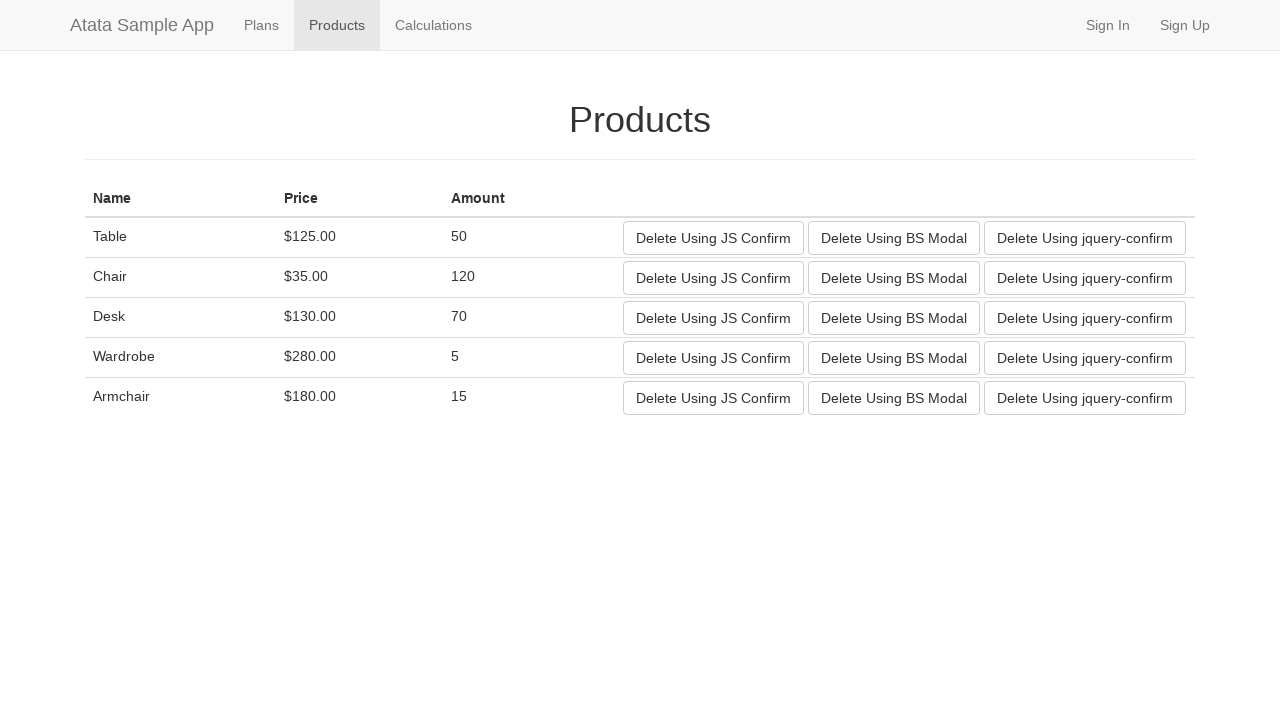

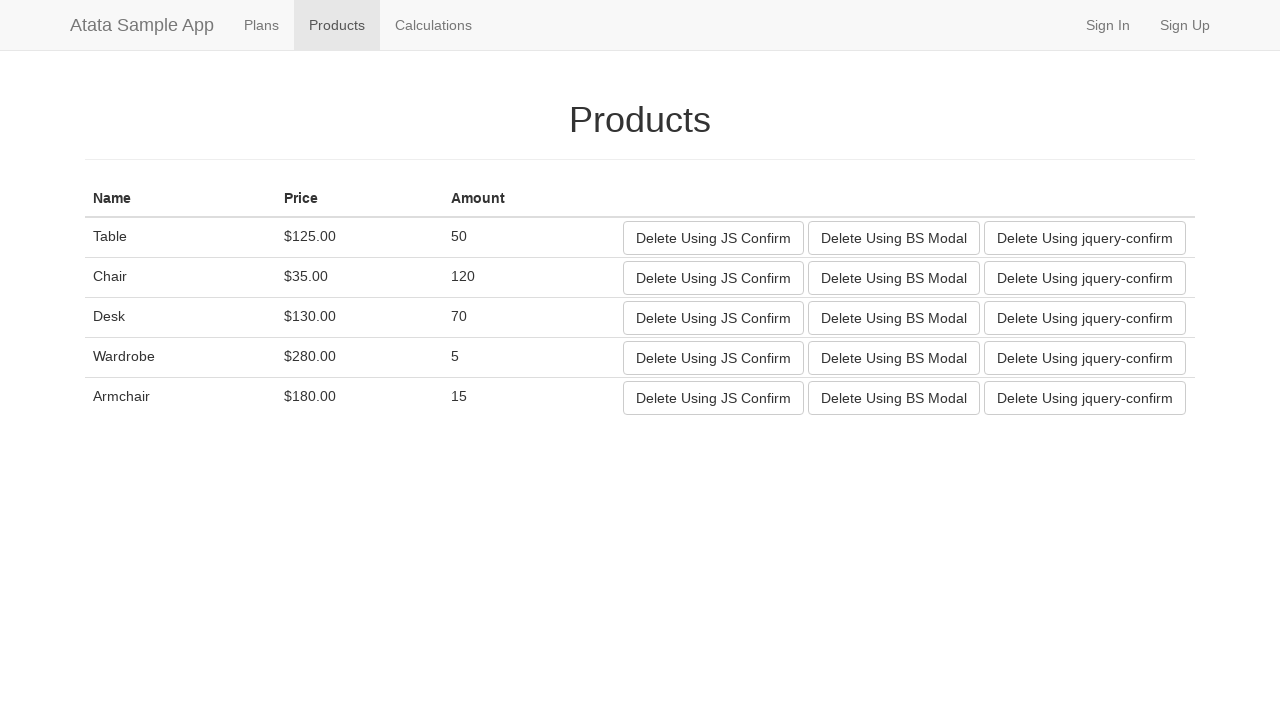